Navigates to a test website, locates the content section and a specific link (the 30th list item), clicks on that link element, and waits for the page to load.

Starting URL: https://the-internet.herokuapp.com

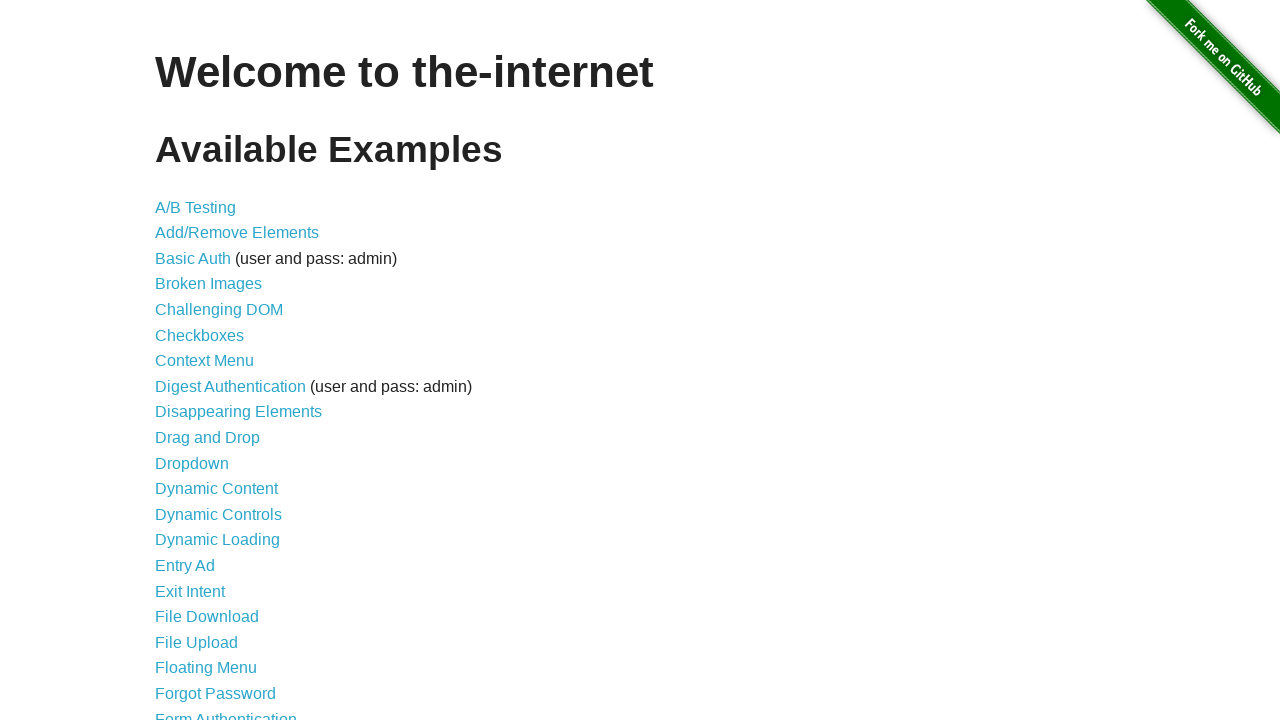

Waited for content section to be present
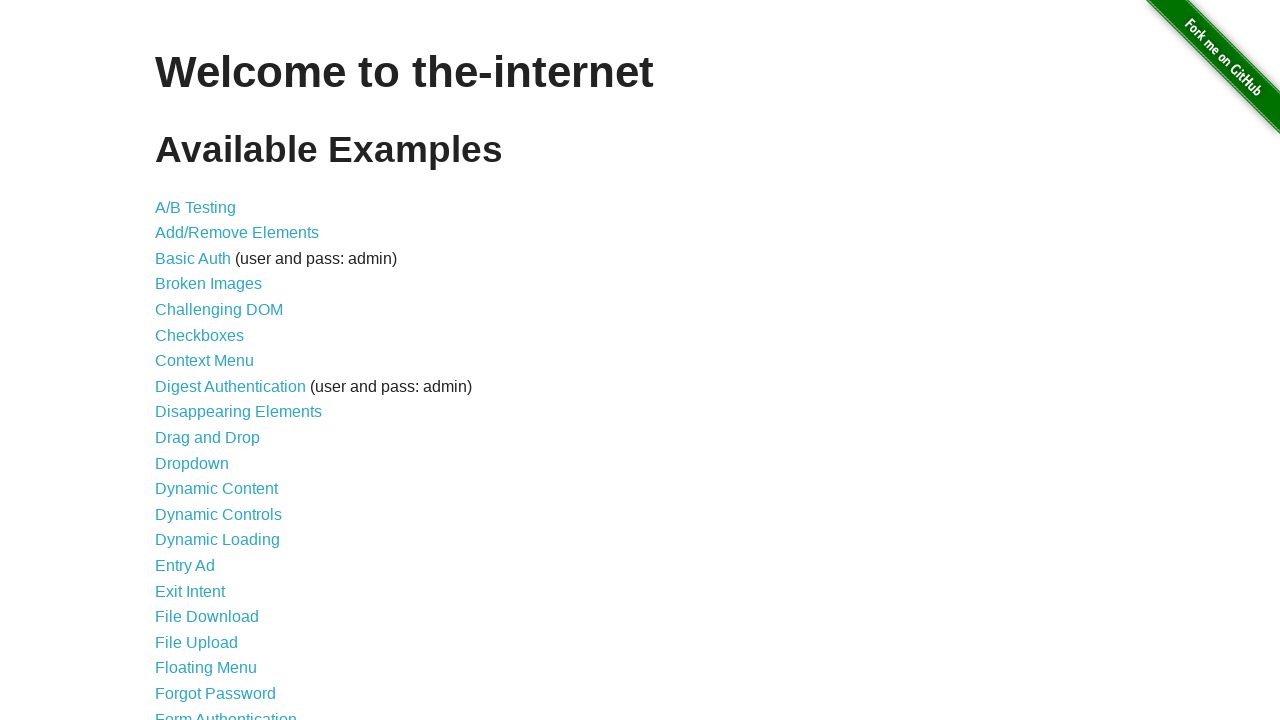

Clicked the 30th list item link (Typos page) at (259, 360) on xpath=//*[@id="content"]/ul/li[30]/a
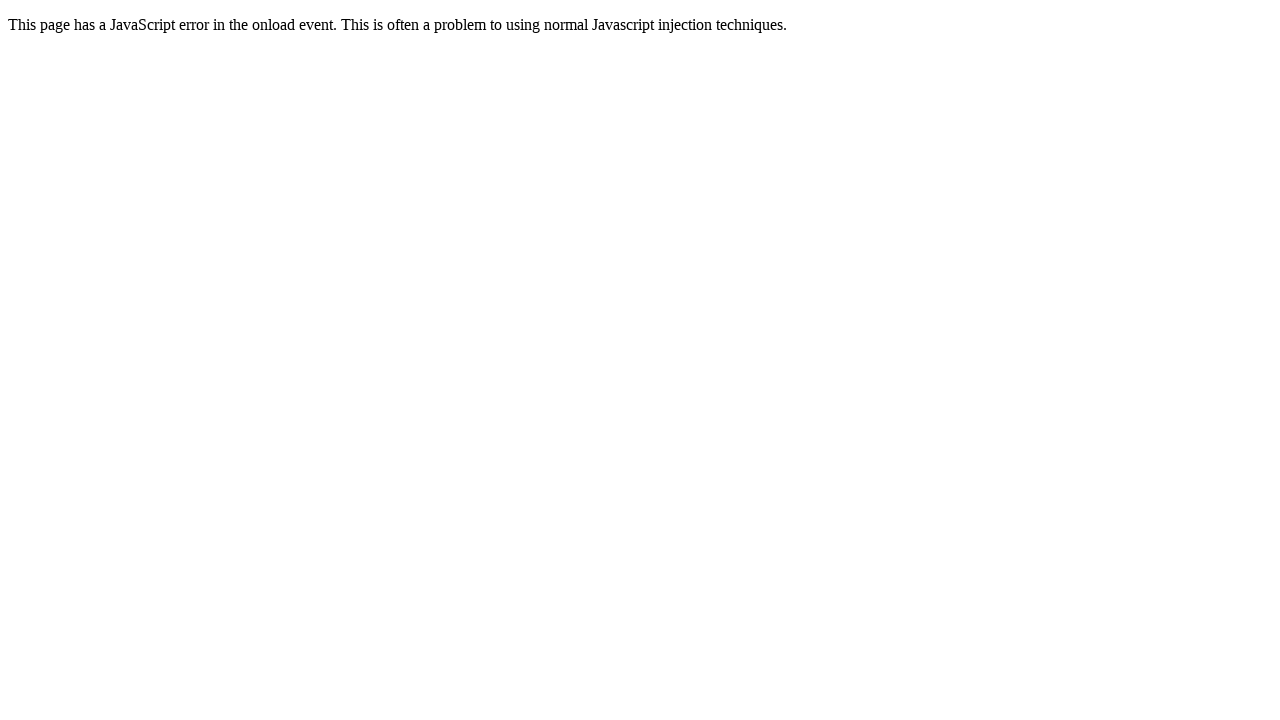

Waited for page to load with domcontentloaded state
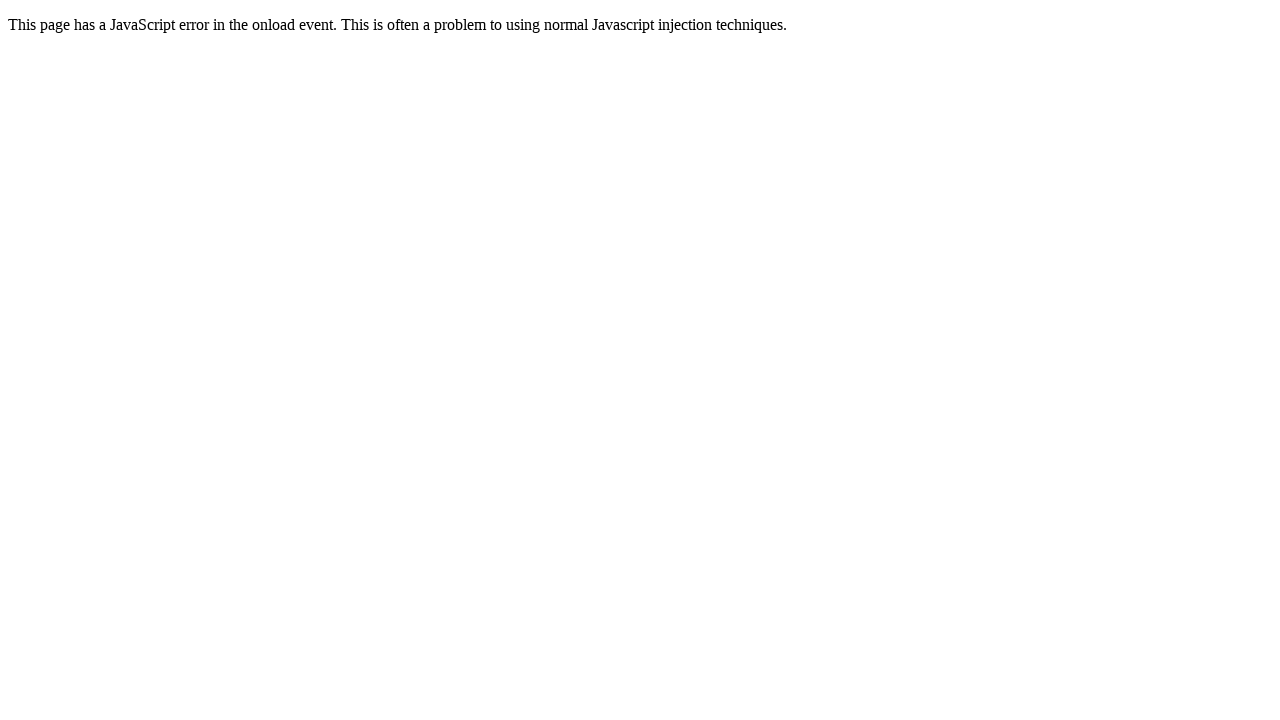

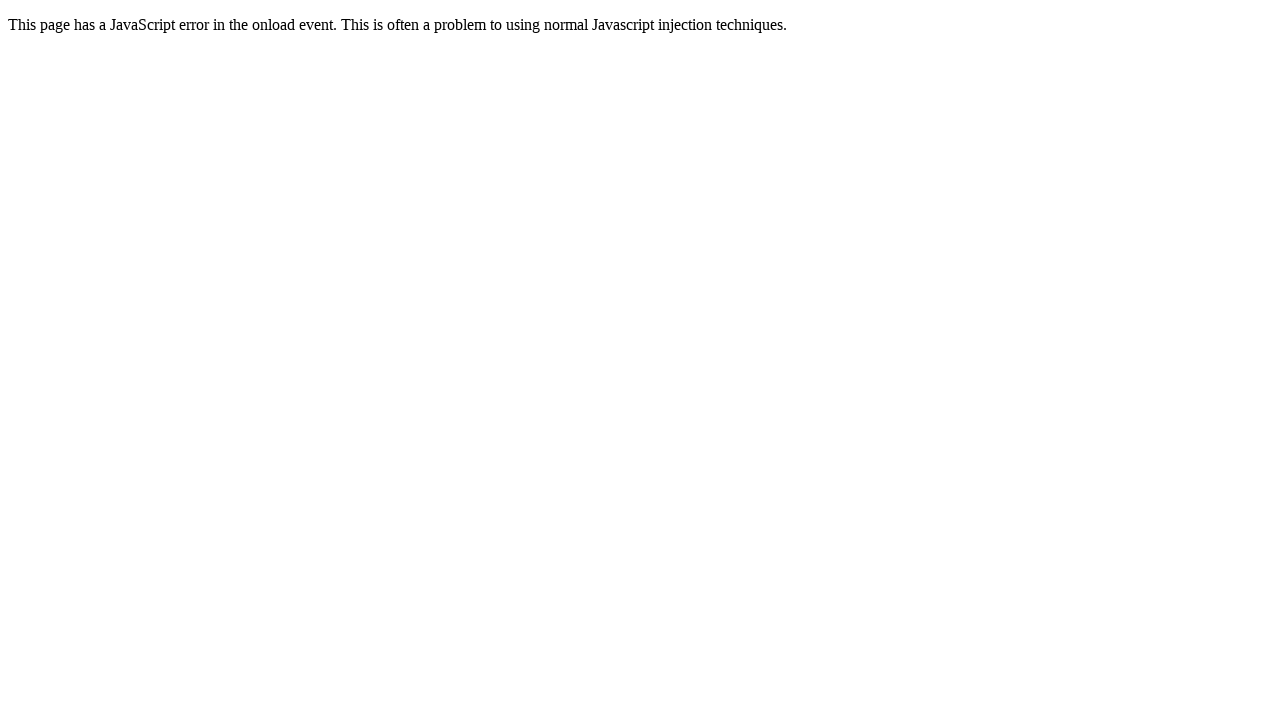